Tests that other controls are hidden when editing a todo item

Starting URL: https://demo.playwright.dev/todomvc

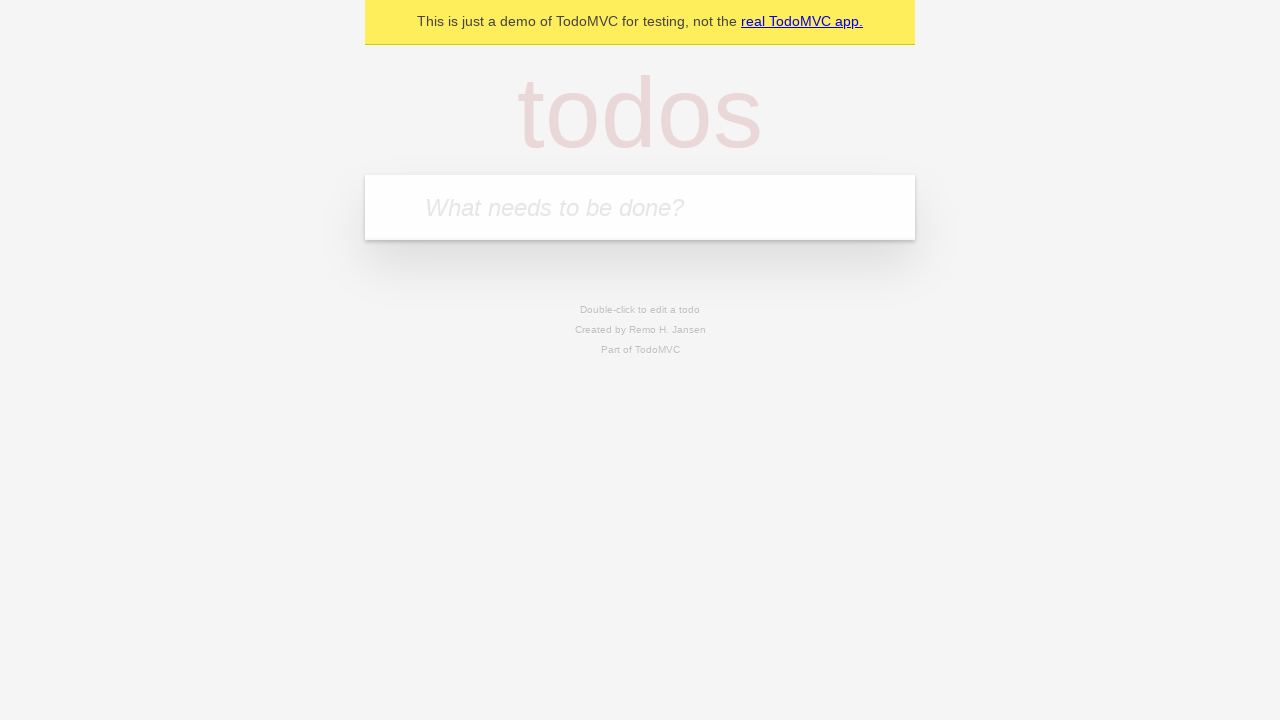

Filled new todo field with 'buy some cheese' on .new-todo
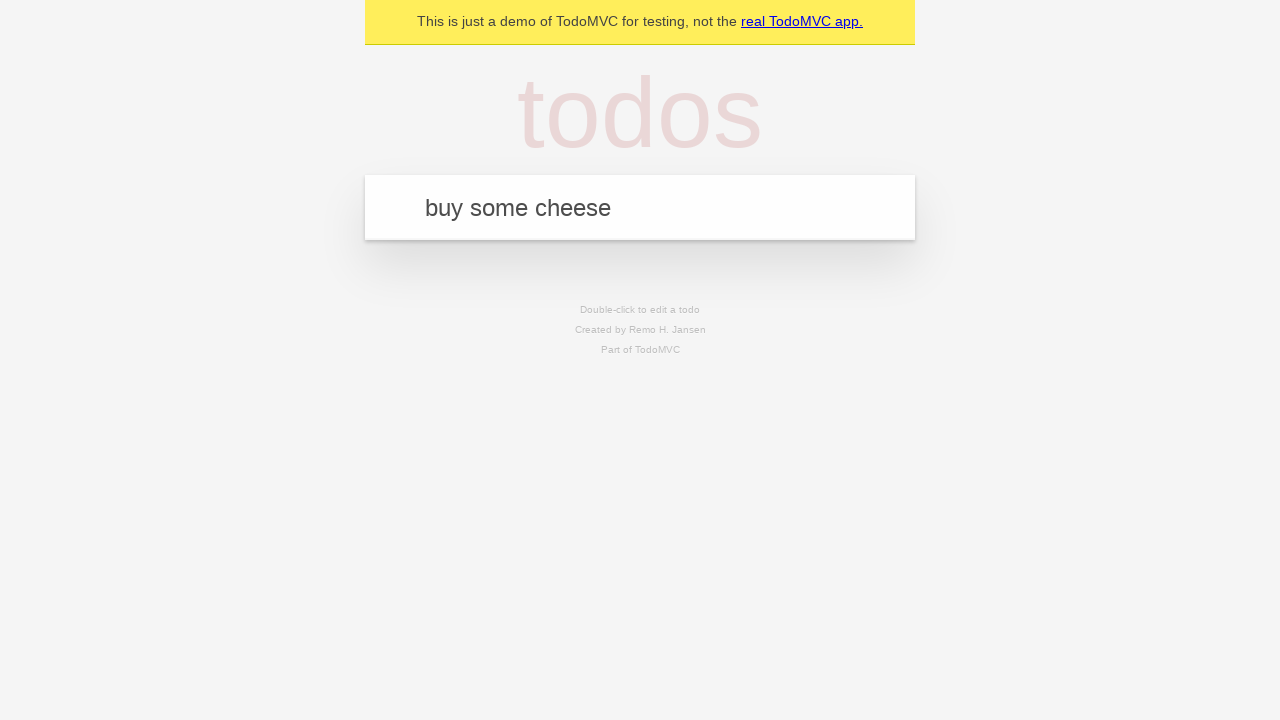

Pressed Enter to create first todo on .new-todo
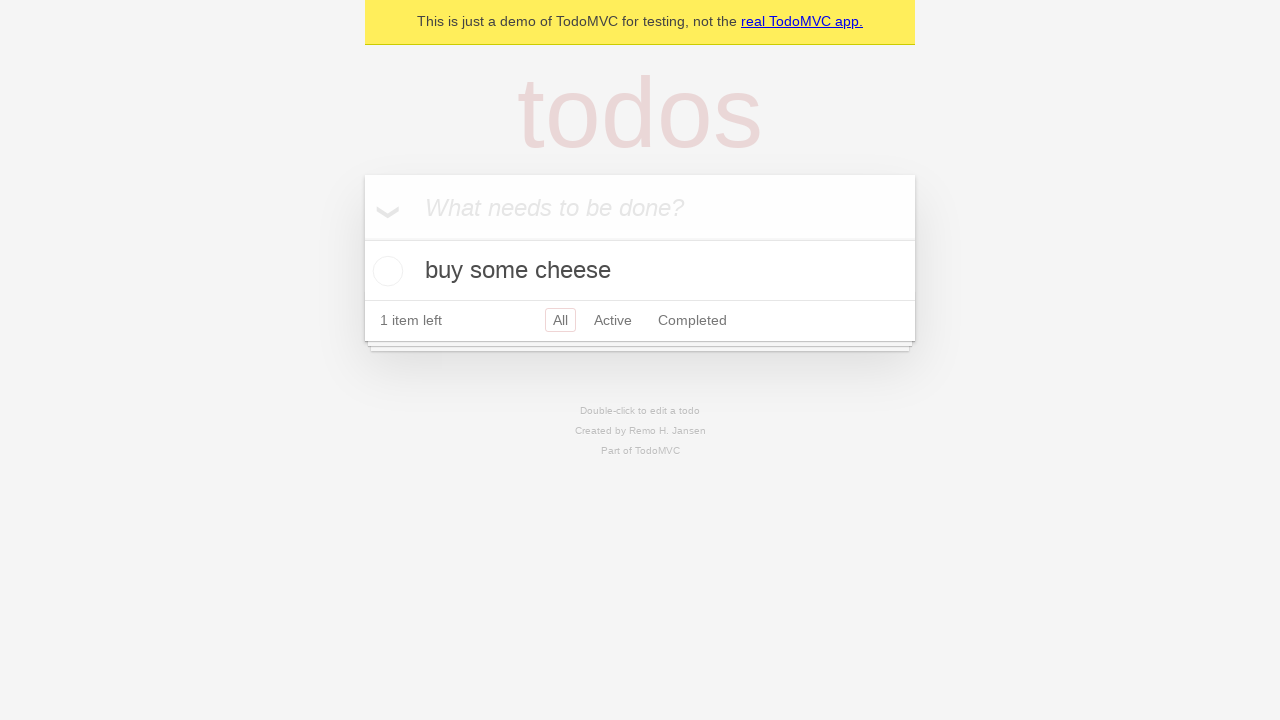

Filled new todo field with 'feed the cat' on .new-todo
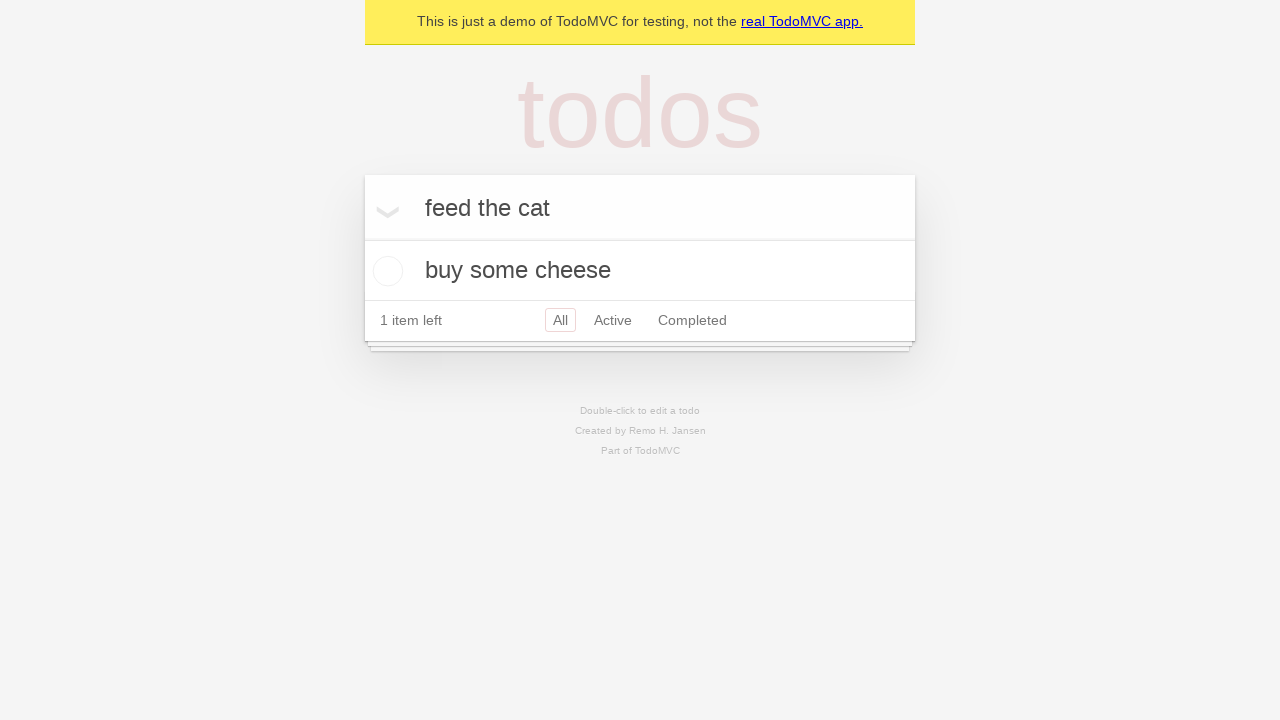

Pressed Enter to create second todo on .new-todo
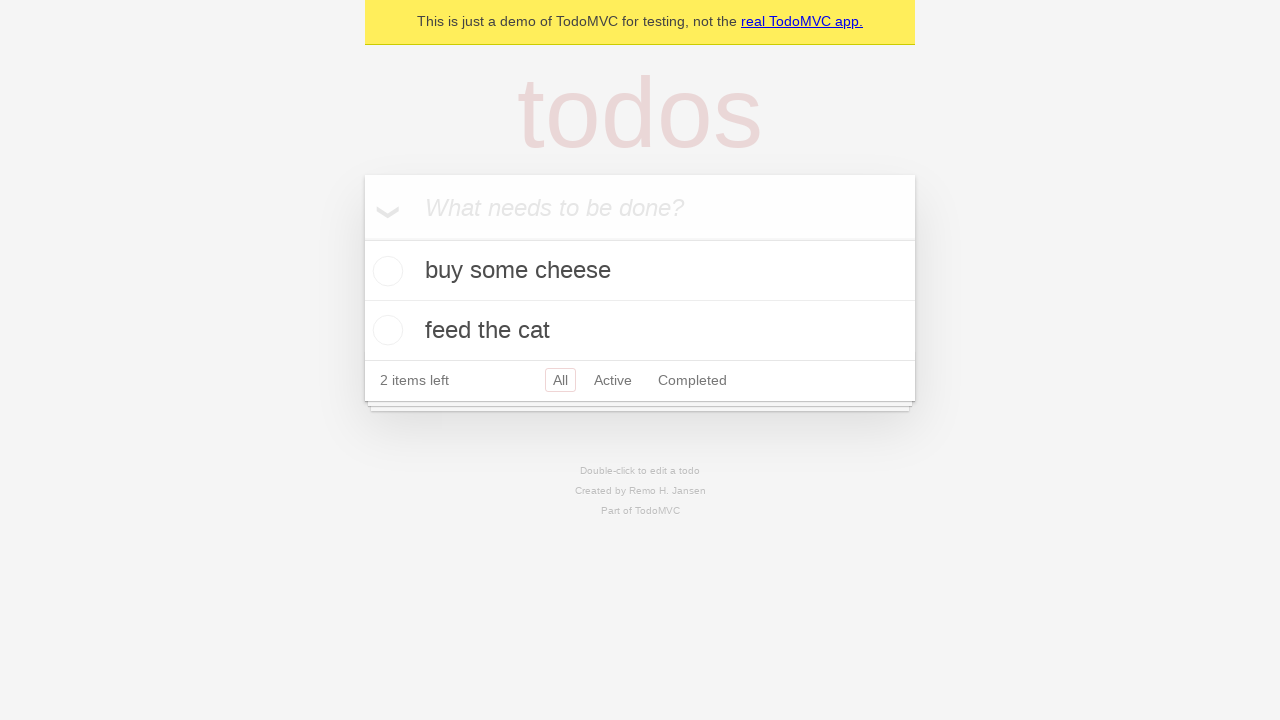

Filled new todo field with 'book a doctors appointment' on .new-todo
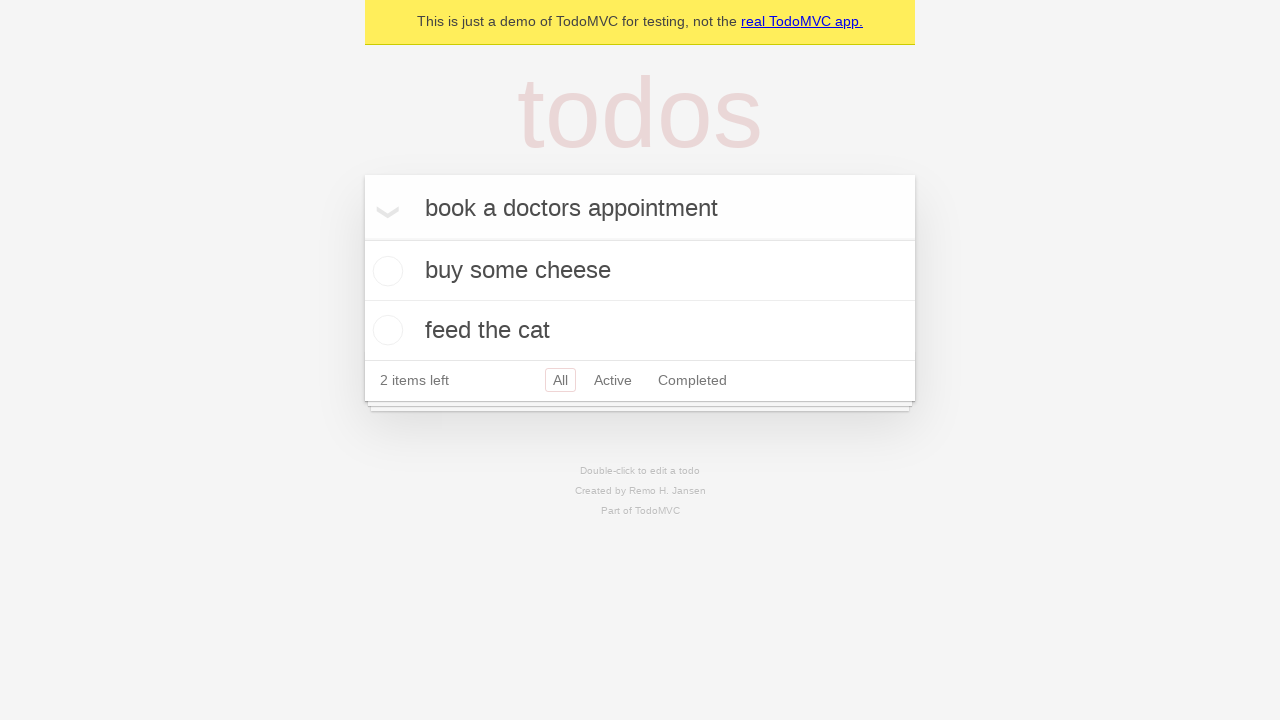

Pressed Enter to create third todo on .new-todo
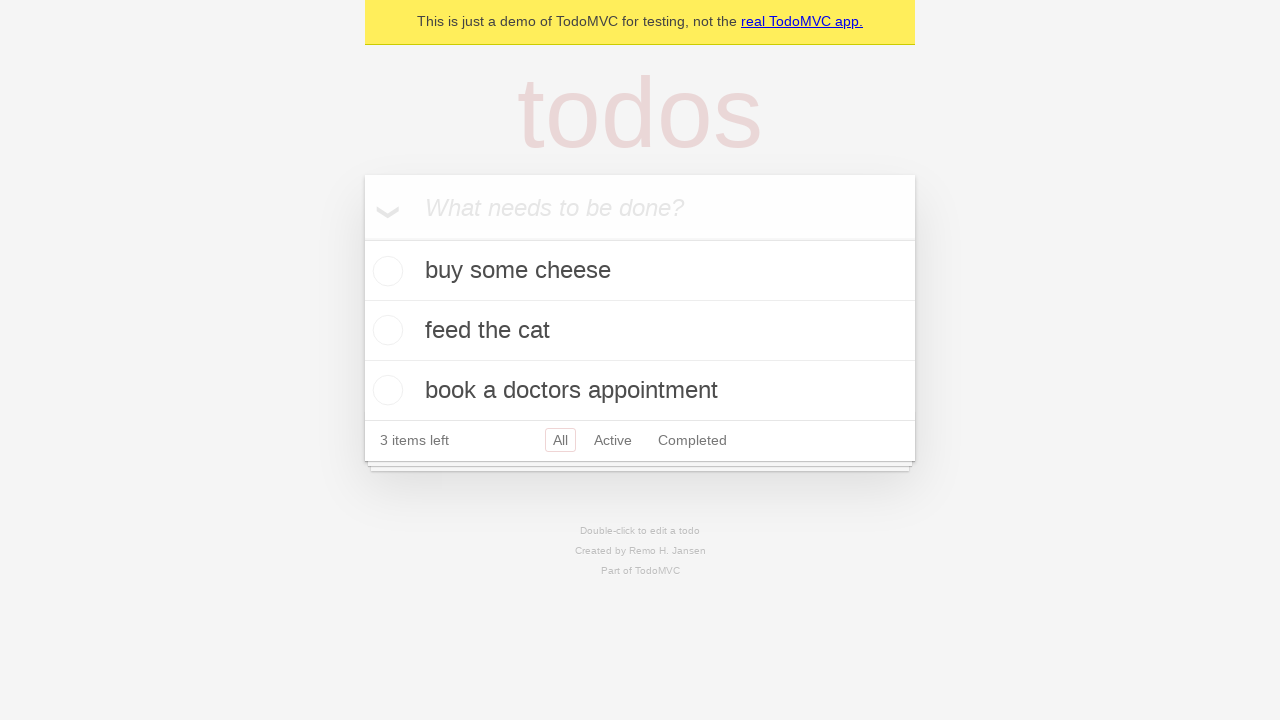

Double-clicked second todo item to enter edit mode at (640, 331) on .todo-list li >> nth=1
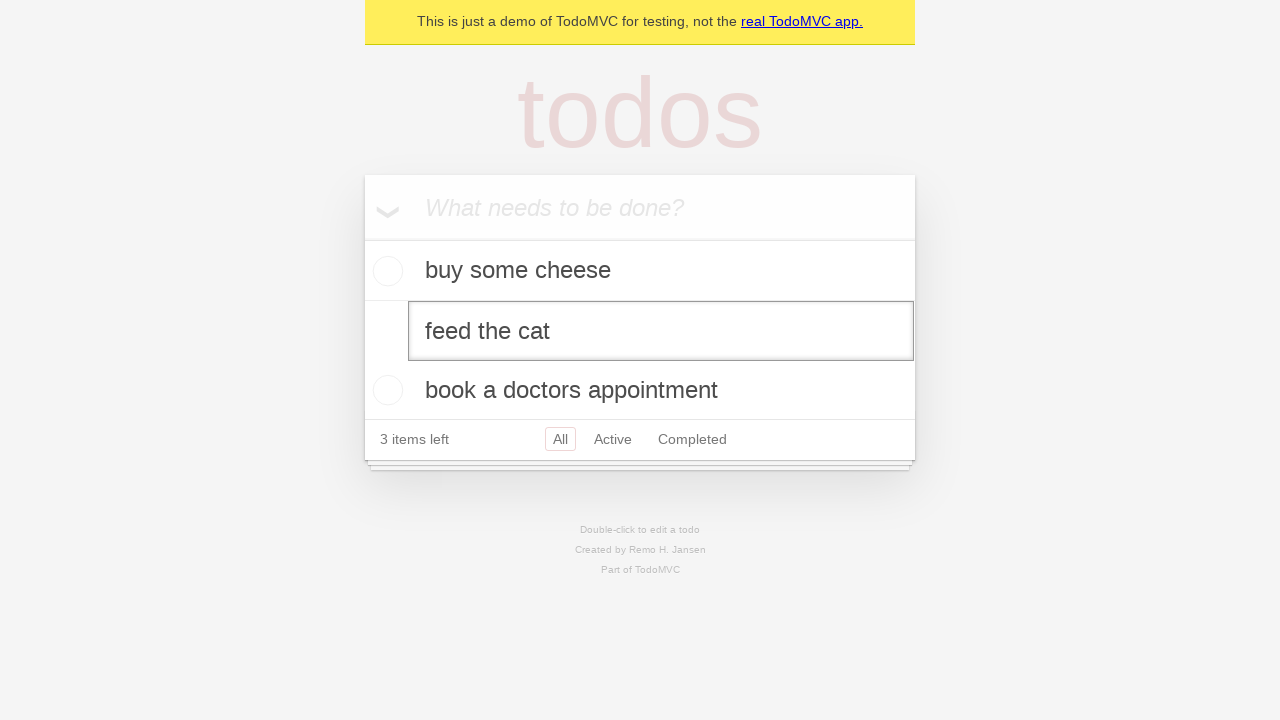

Waited for edit mode - second todo item is now in editing state
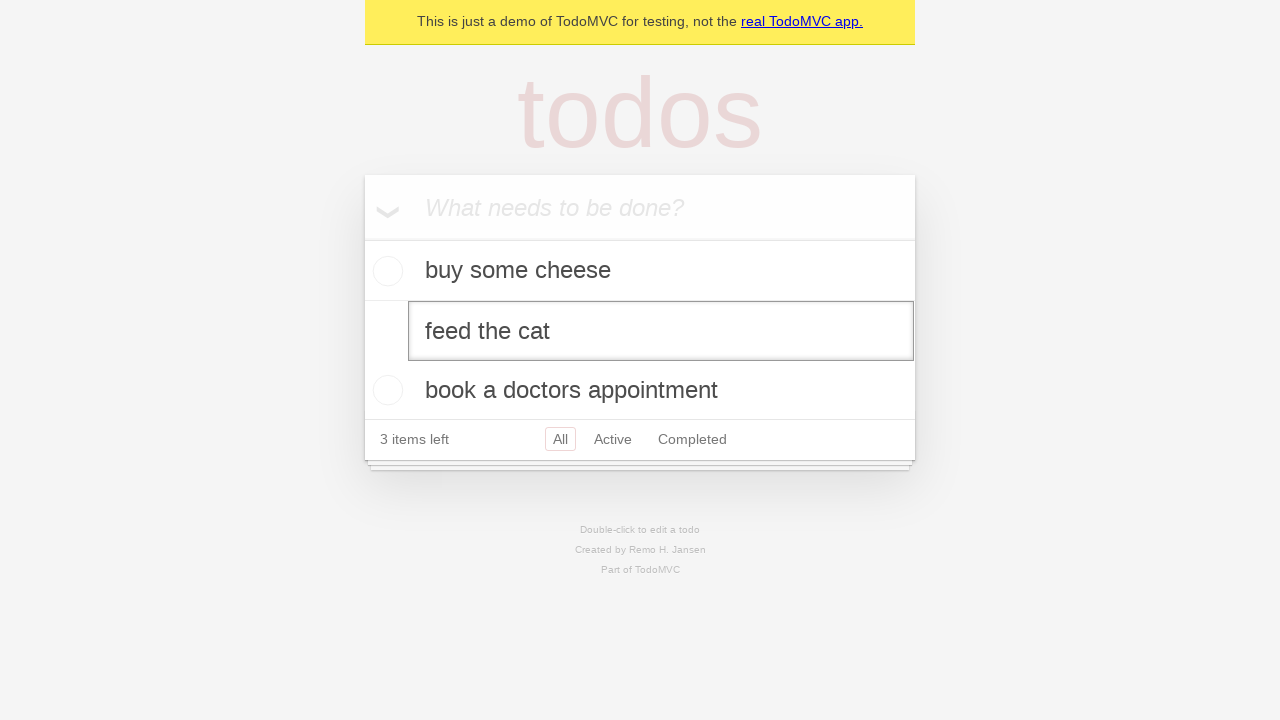

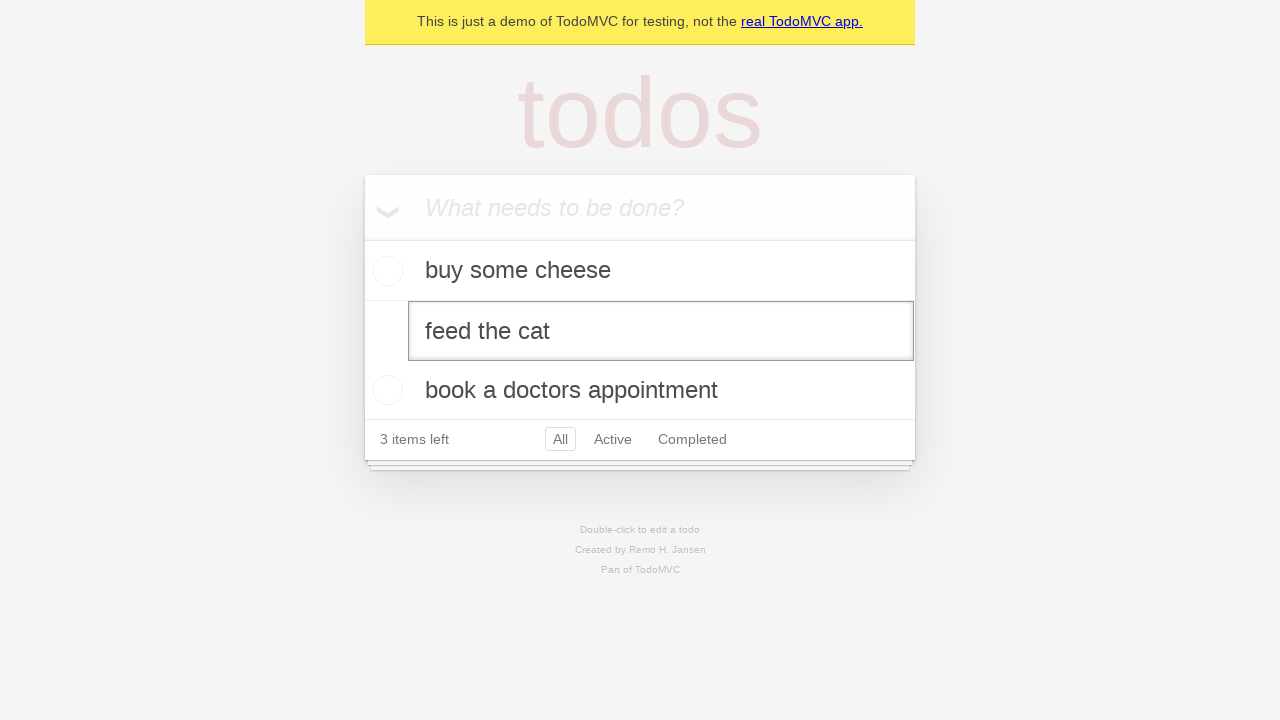